Tests static dropdown functionality by selecting currency options using three different methods: by index, by visible text, and by value on a practice website.

Starting URL: https://rahulshettyacademy.com/dropdownsPractise/

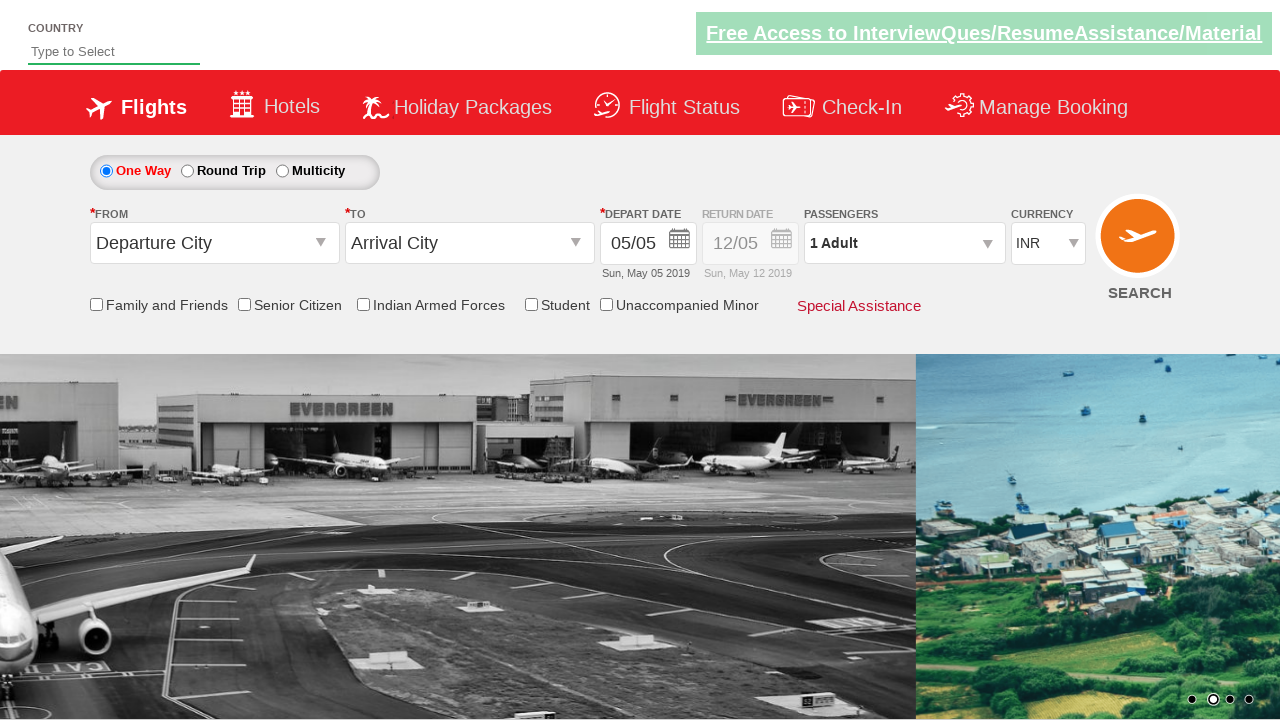

Waited for currency dropdown to be visible
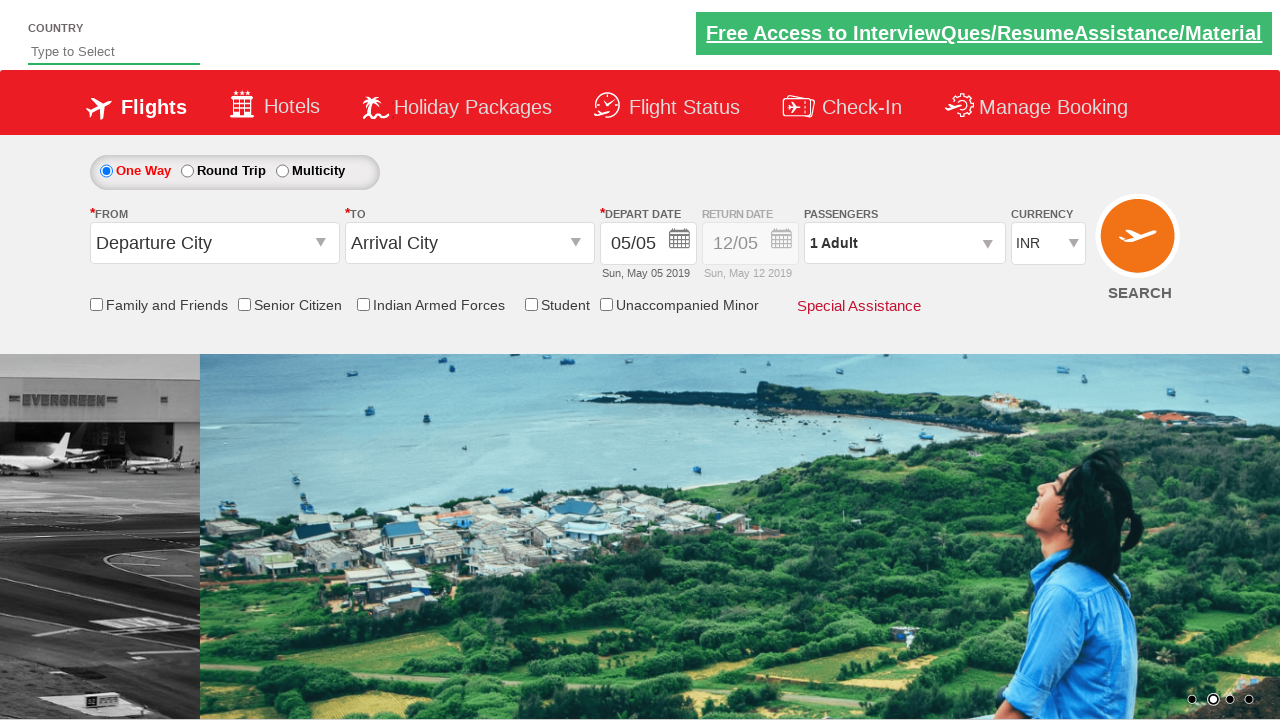

Selected dropdown option by index 3 (fourth option) on #ctl00_mainContent_DropDownListCurrency
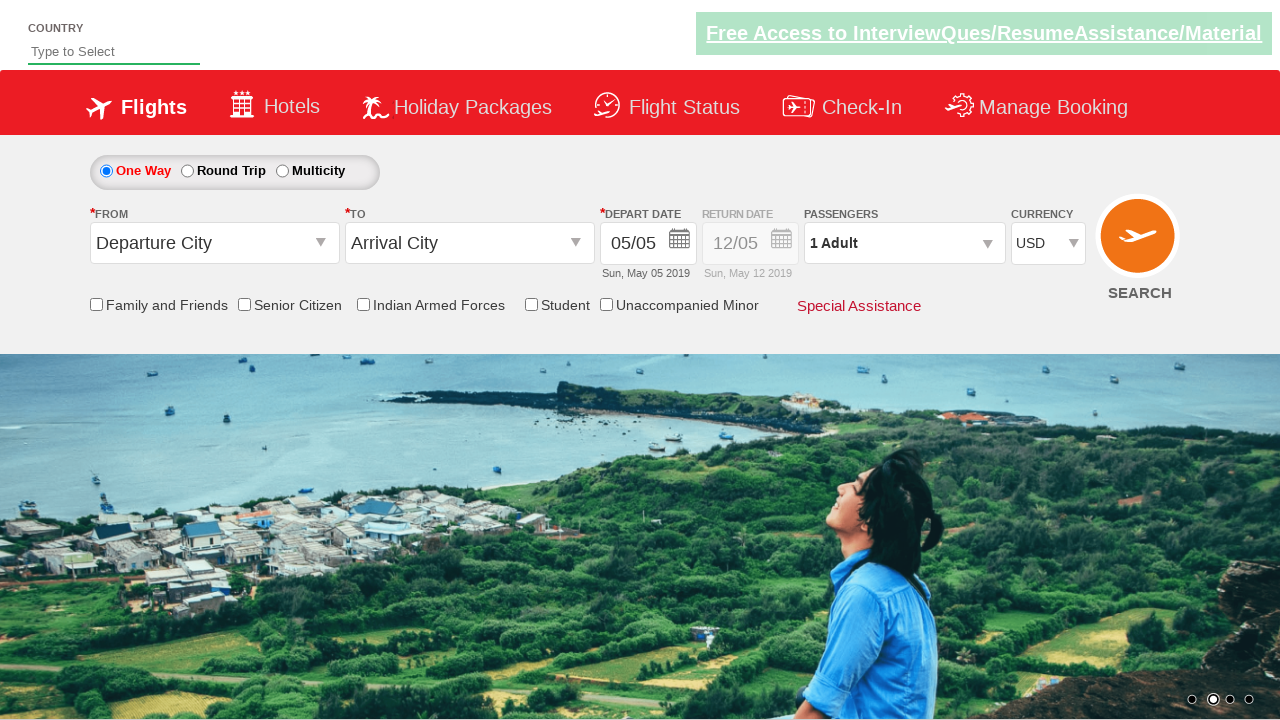

Selected dropdown option by visible text 'AED' on #ctl00_mainContent_DropDownListCurrency
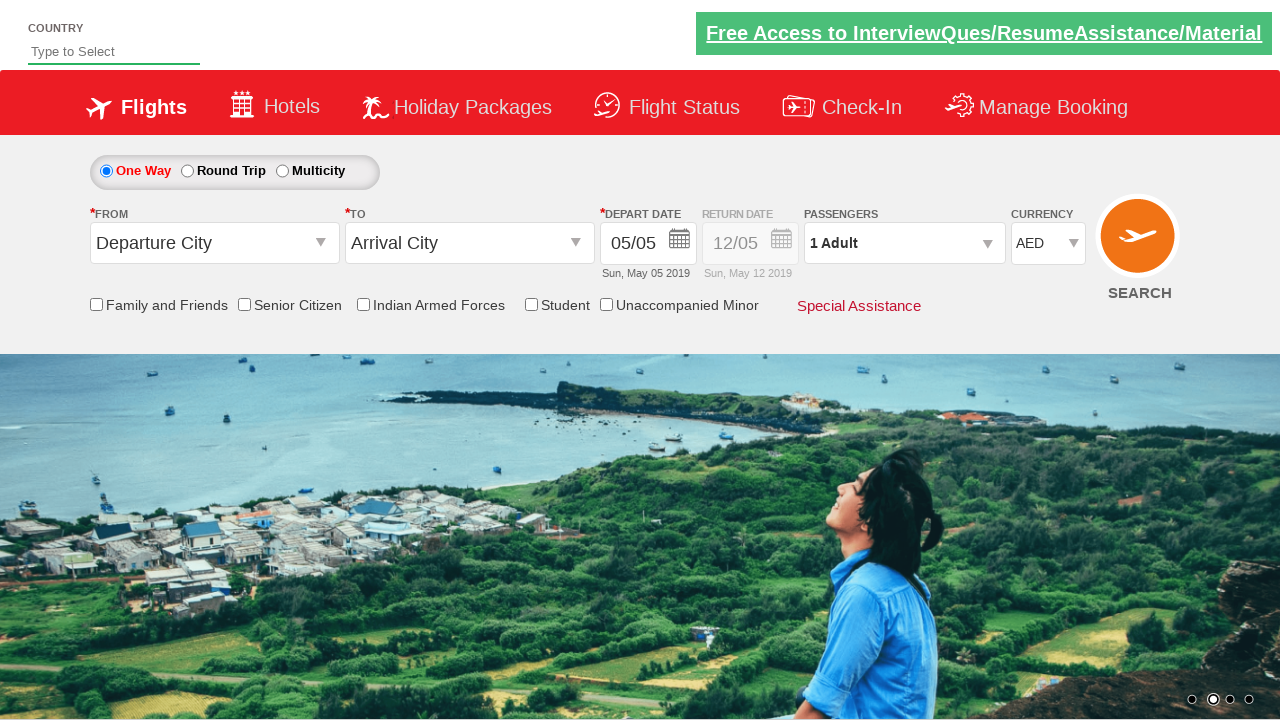

Selected dropdown option by value 'INR' on #ctl00_mainContent_DropDownListCurrency
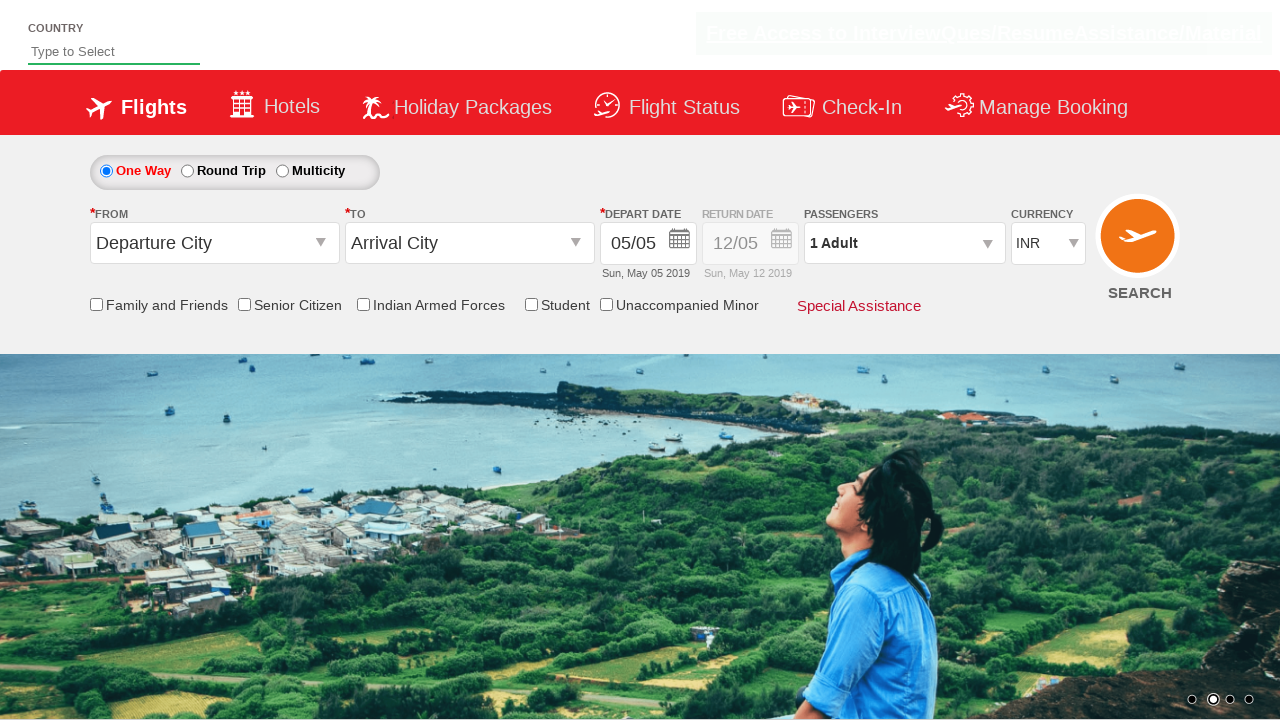

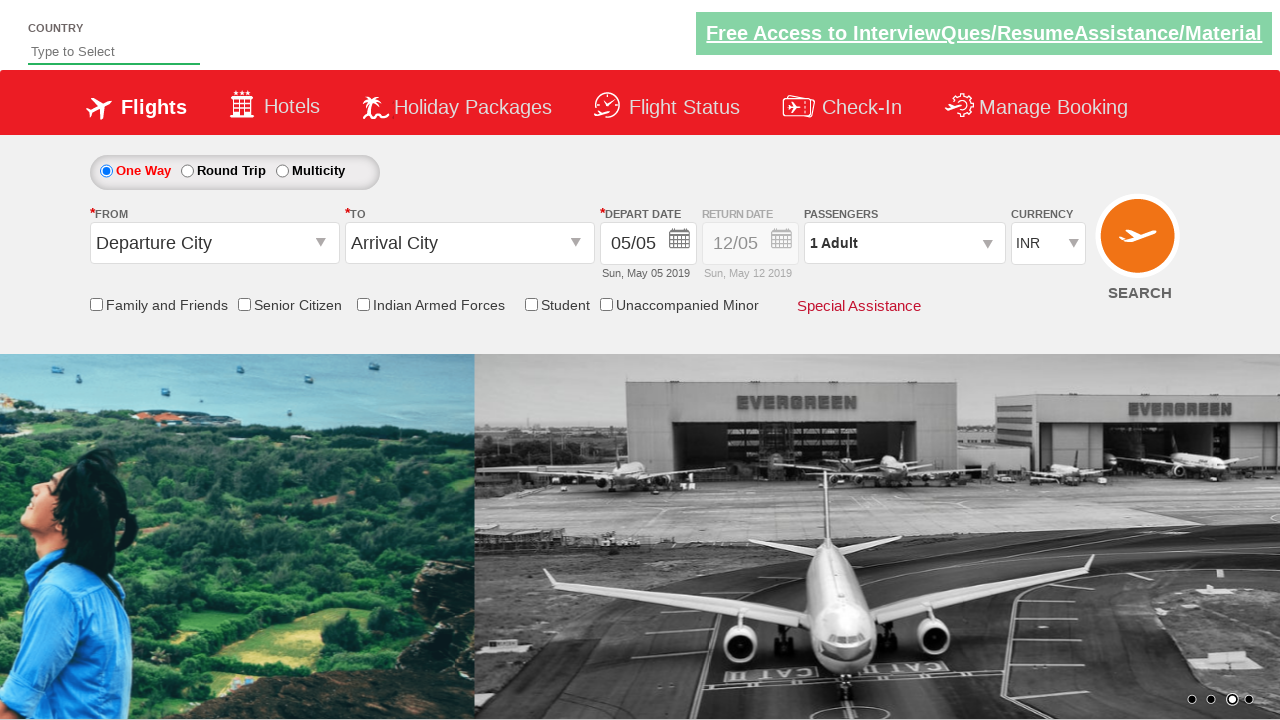